Tests the bank manager functionality by creating a new customer, filling in customer details, and verifying the customer appears in the search results.

Starting URL: https://www.globalsqa.com/angularJs-protractor/BankingProject/#/login

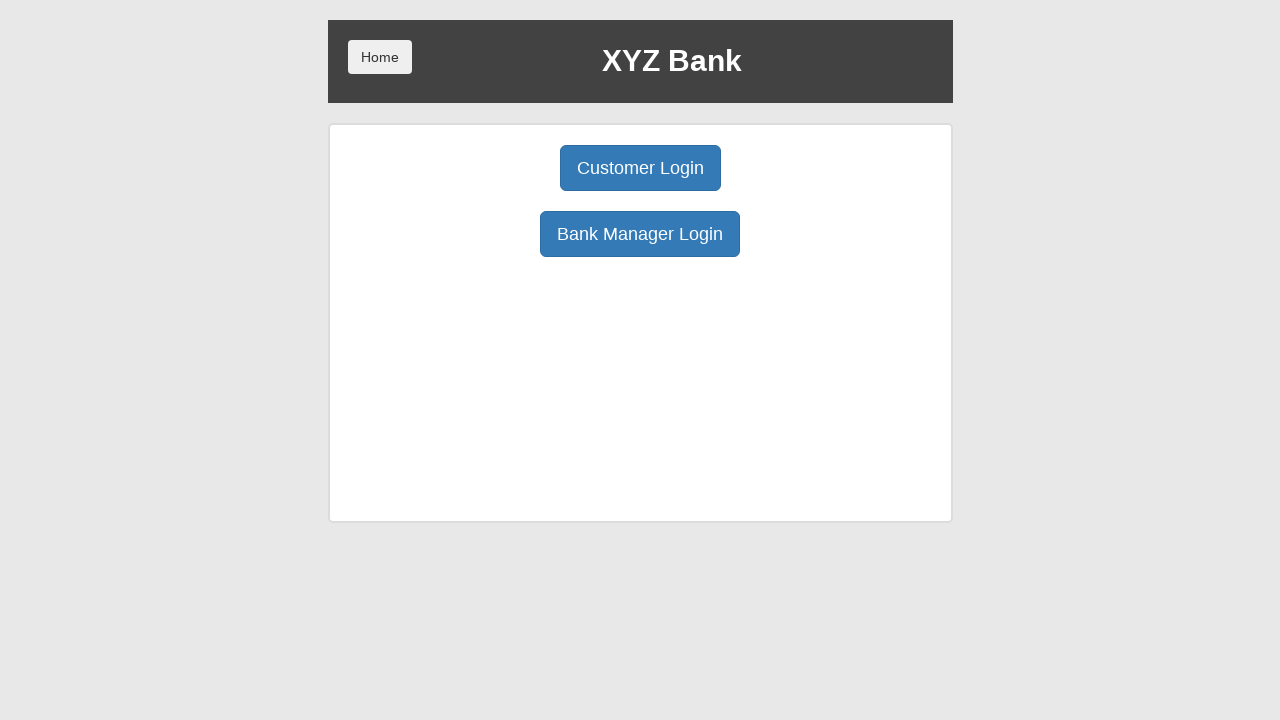

Clicked Bank Manager Login button at (640, 234) on xpath=//button[@ng-click='manager()']
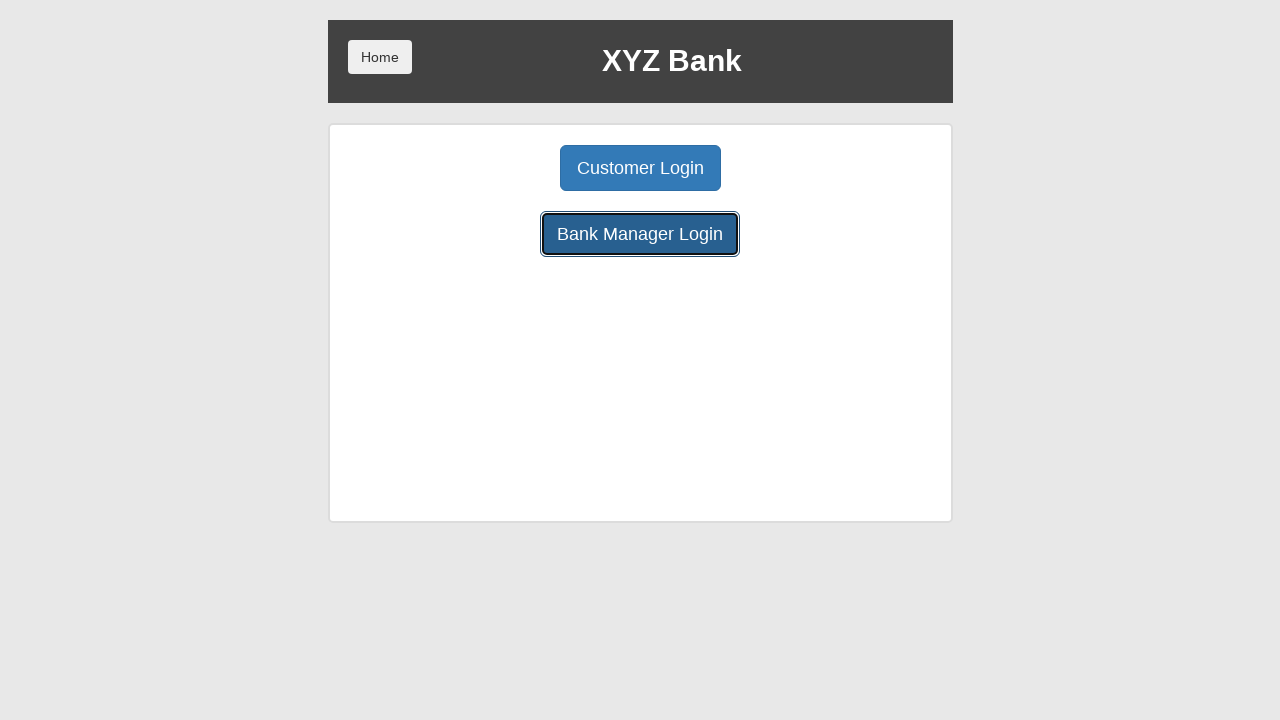

Clicked Add Customer button at (502, 168) on xpath=//button[@ng-click='addCust()']
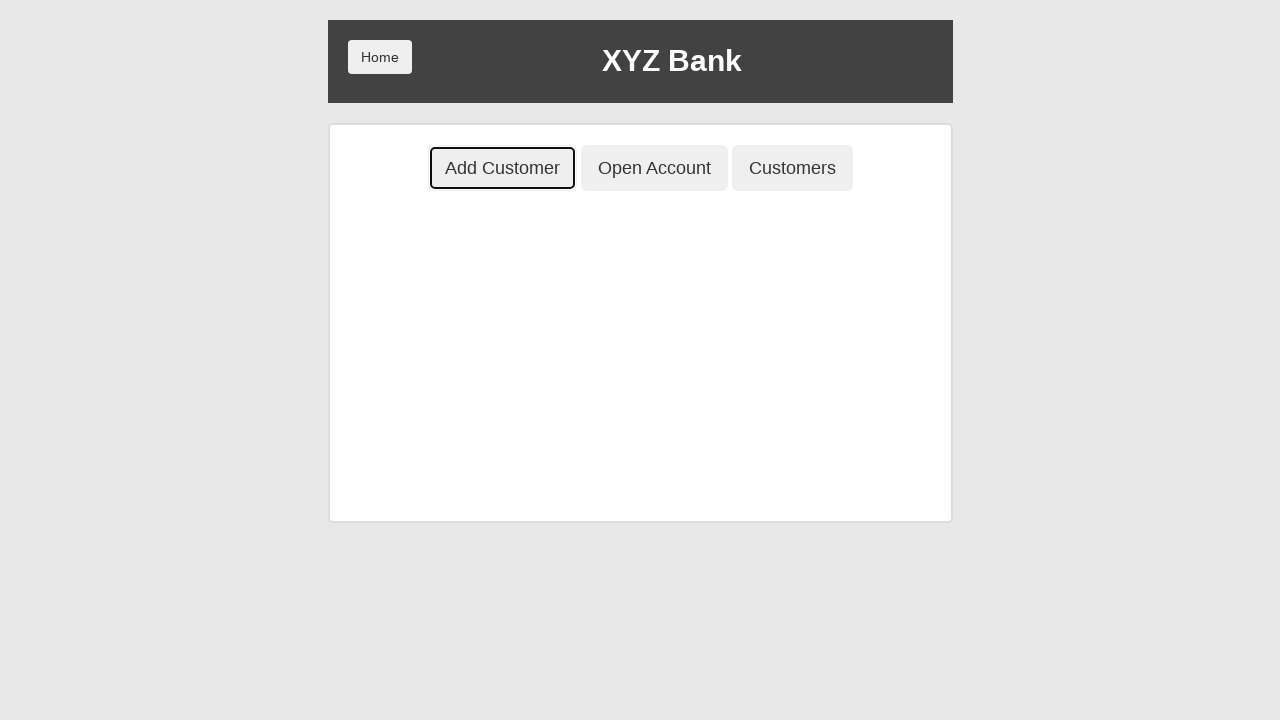

Filled first name field with 'testPV' on //input[@ng-model='fName']
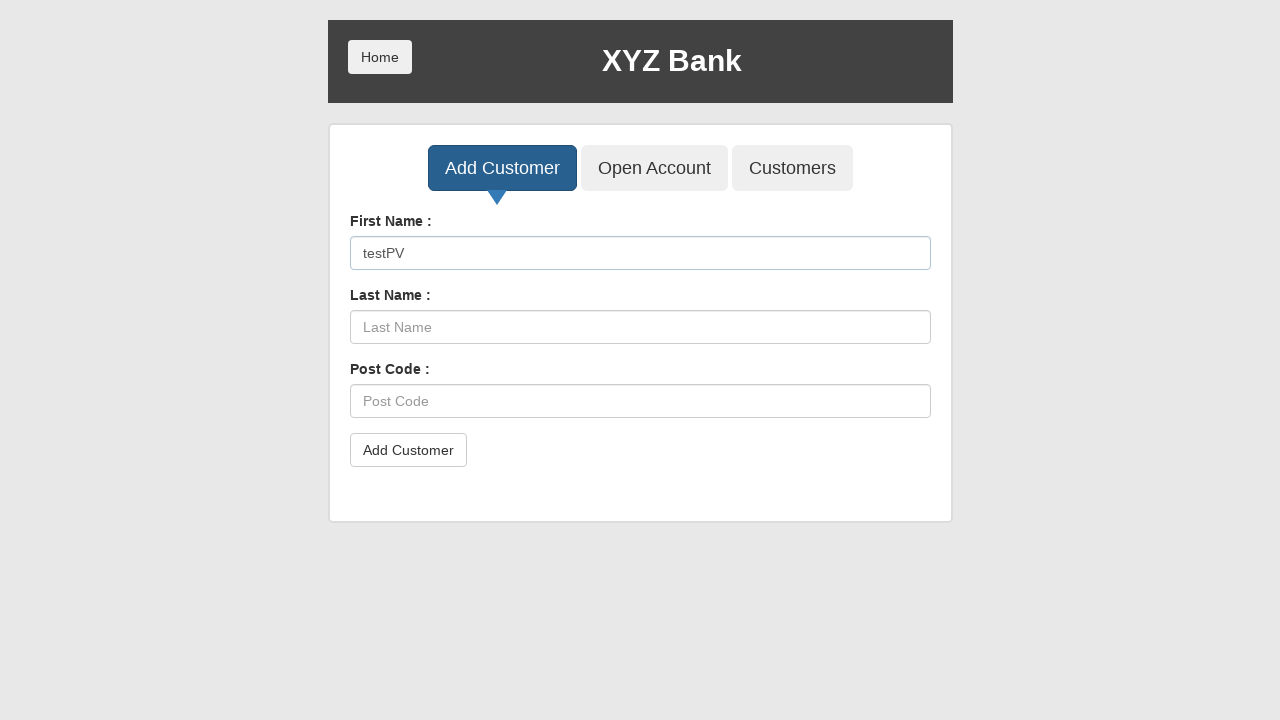

Filled last name field with 'testPV' on //input[@ng-model='lName']
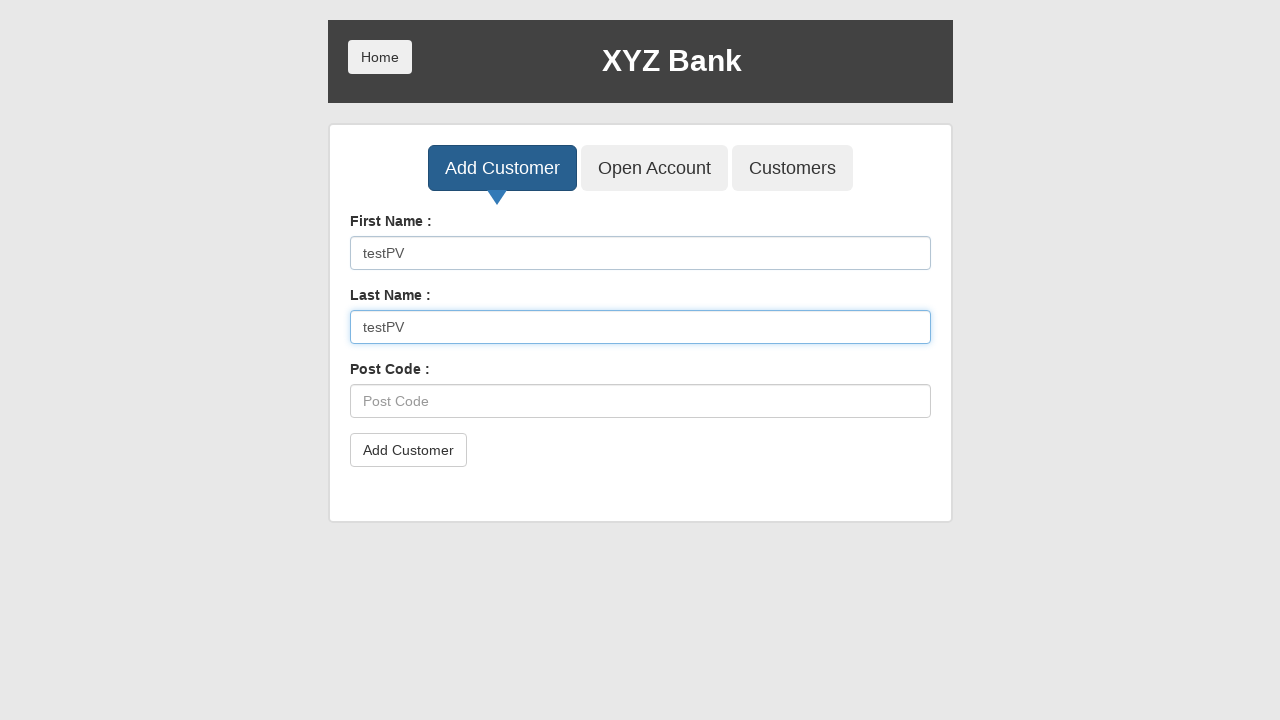

Filled post code field with 'testPV' on //input[@ng-model='postCd']
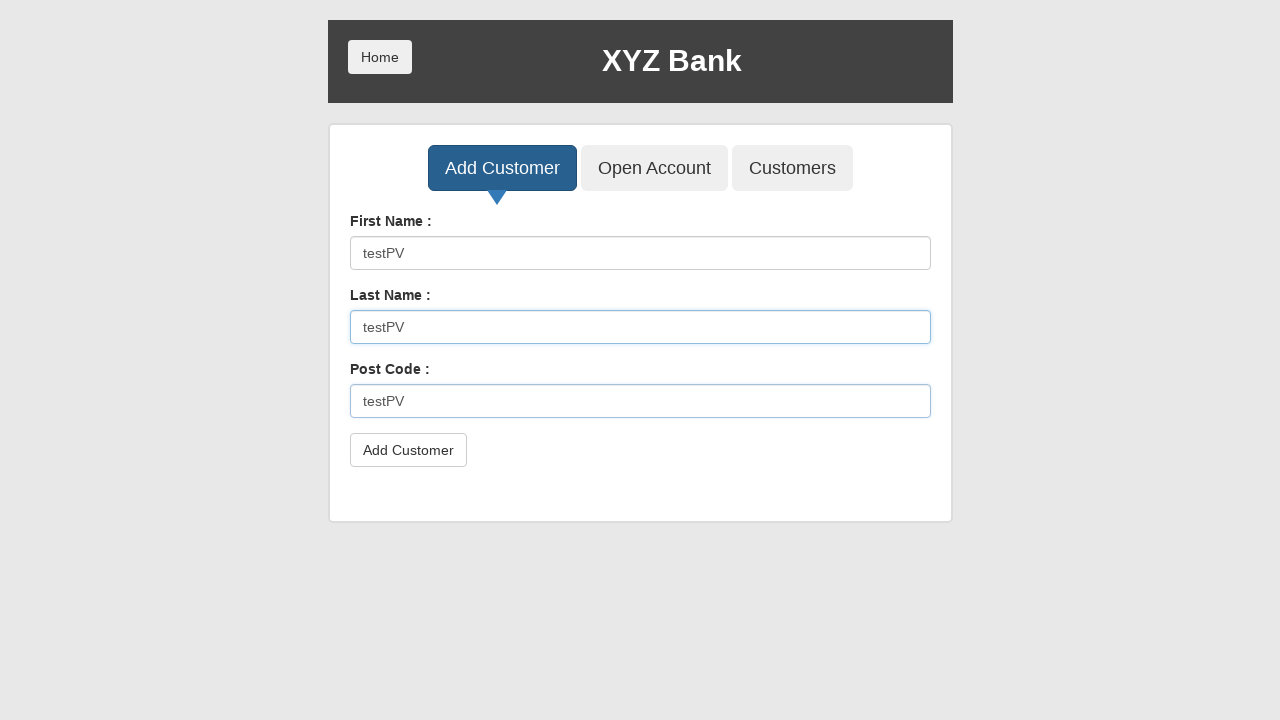

Clicked submit button to add customer at (408, 450) on xpath=//button[@type='submit']
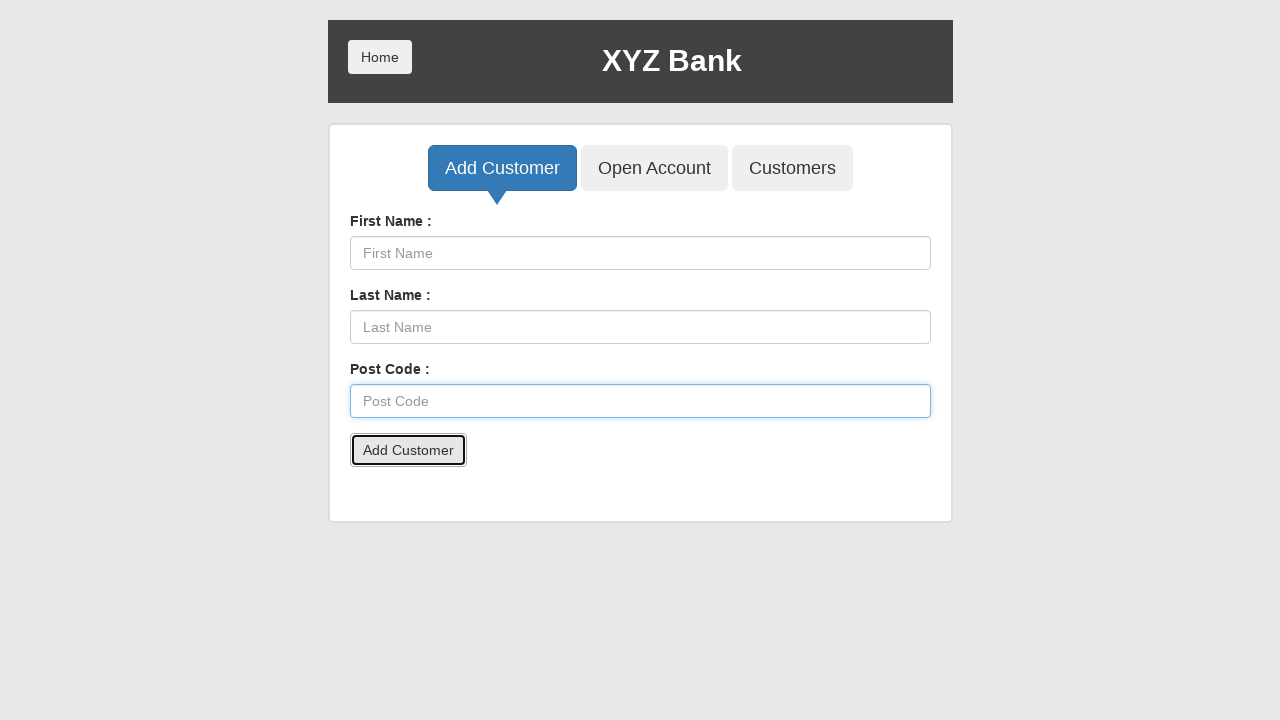

Accepted confirmation alert and waited for page update
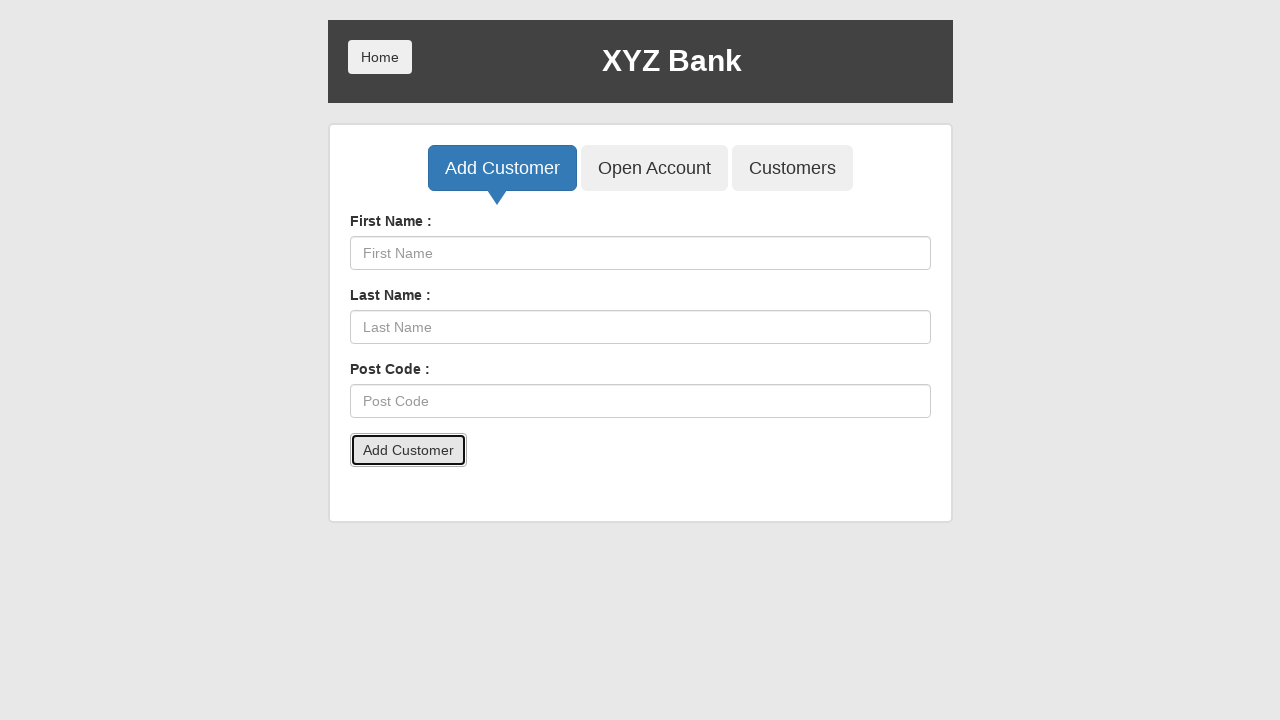

Clicked Customers button to view customer list at (792, 168) on xpath=//button[@ng-click='showCust()']
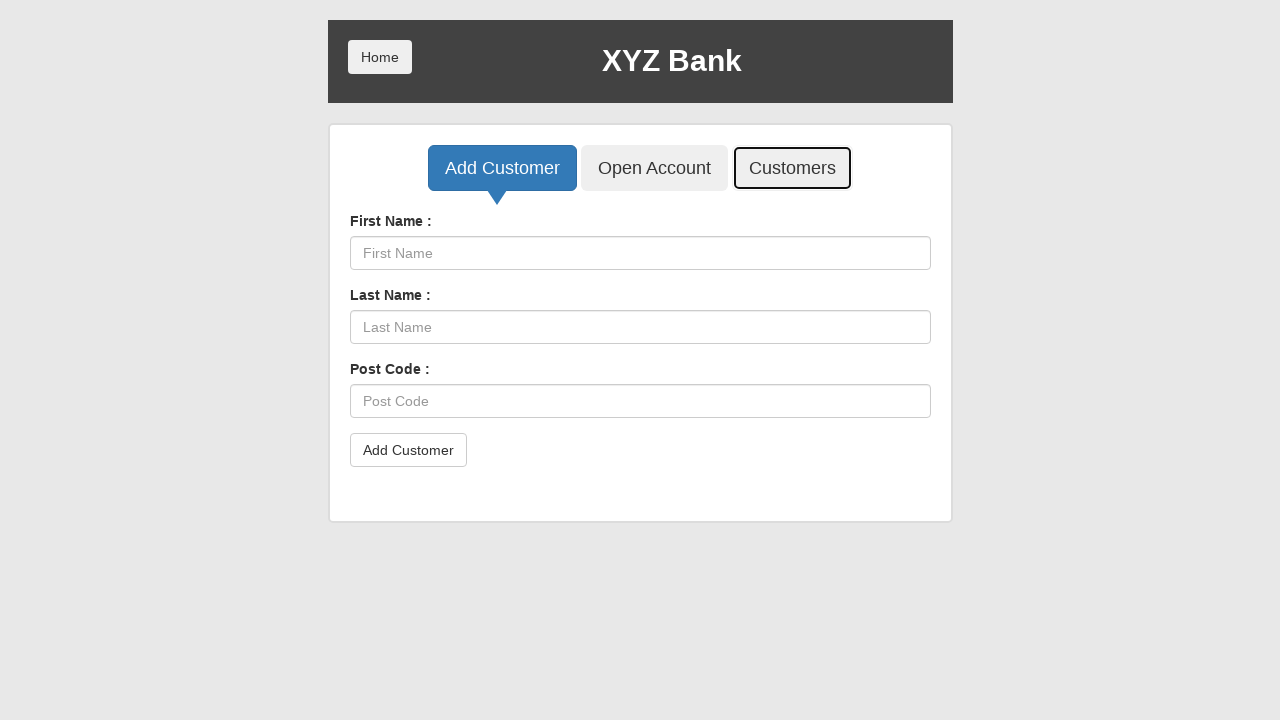

Filled search field with 'testPV' to find created customer on //input[@ng-model='searchCustomer']
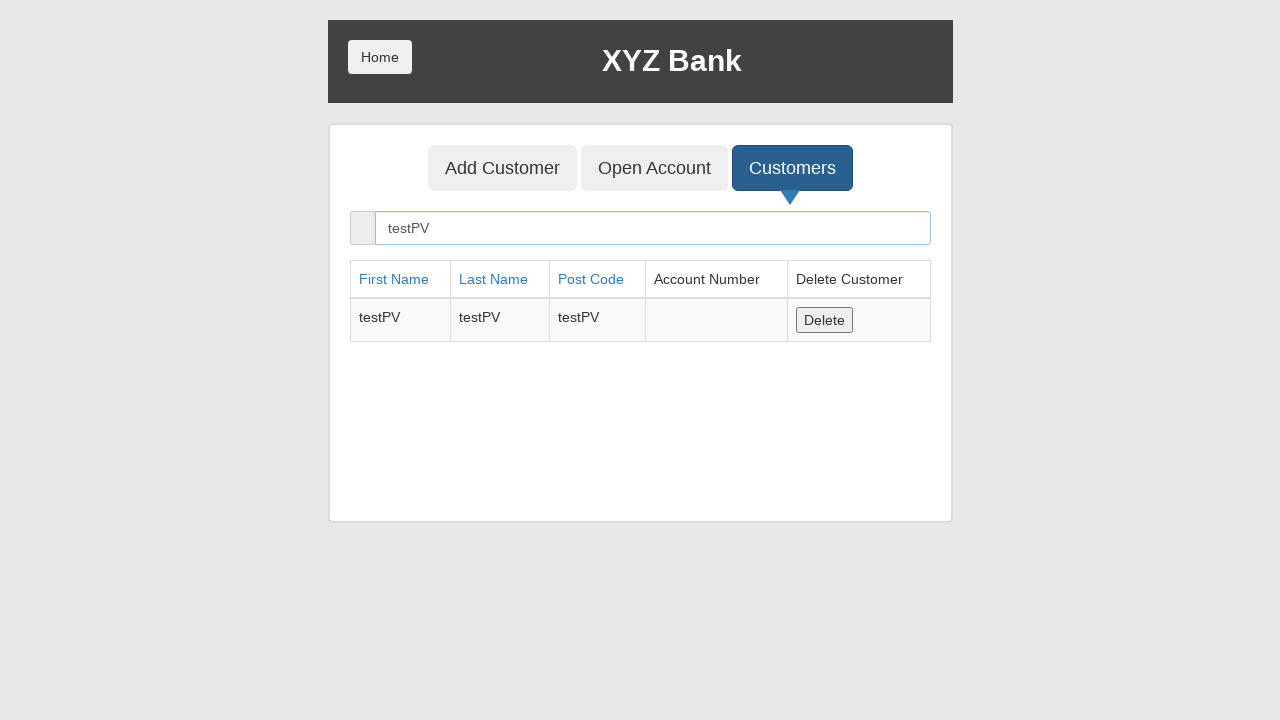

Retrieved search result from customer table
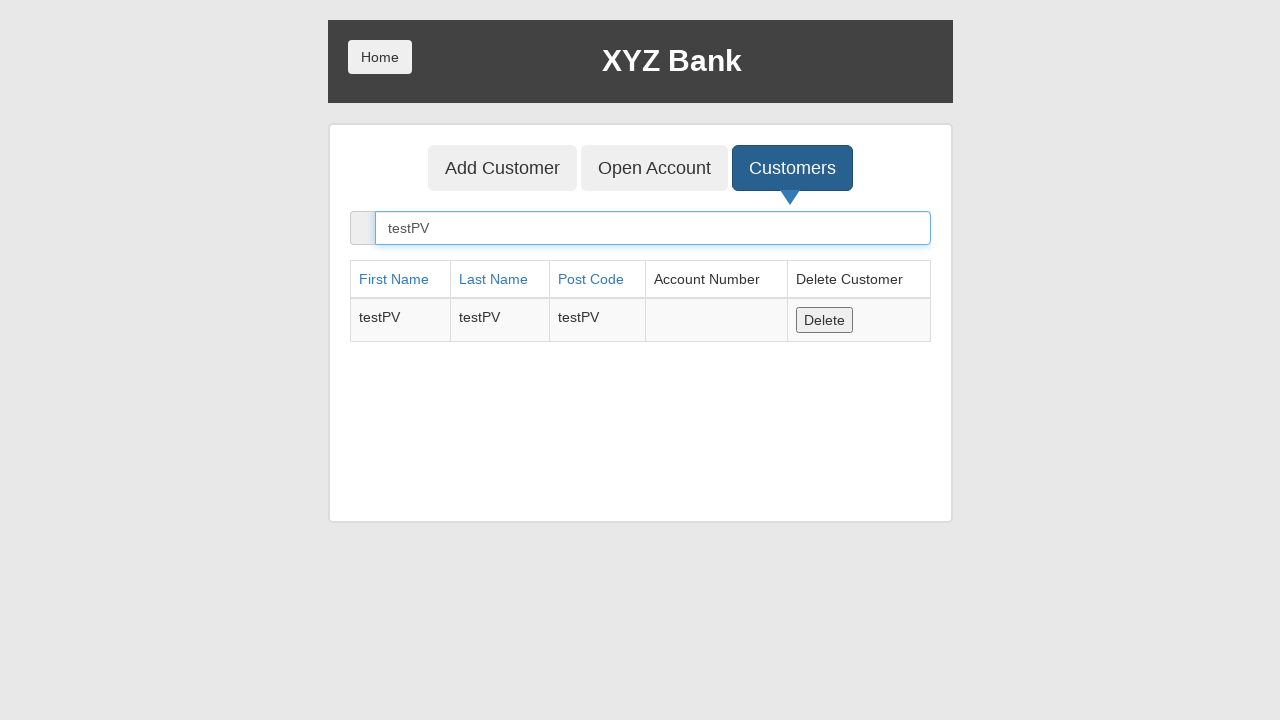

Verified that created customer 'testPV' appears in search results
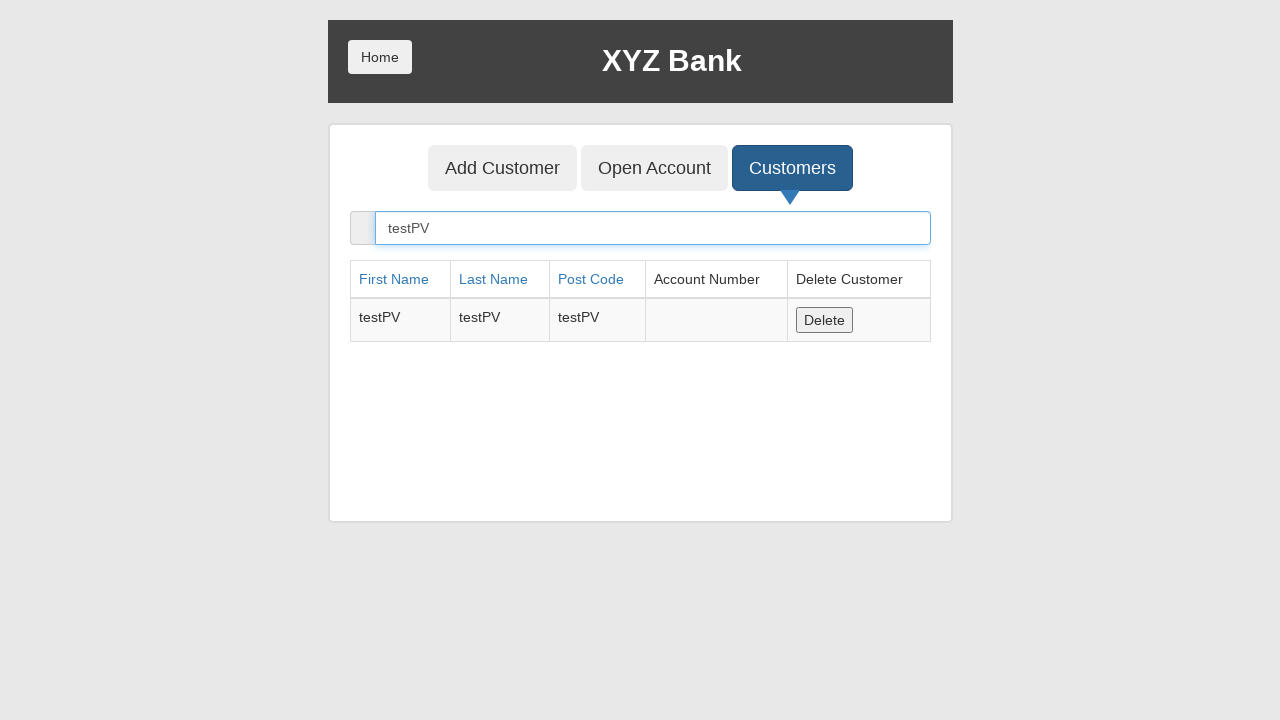

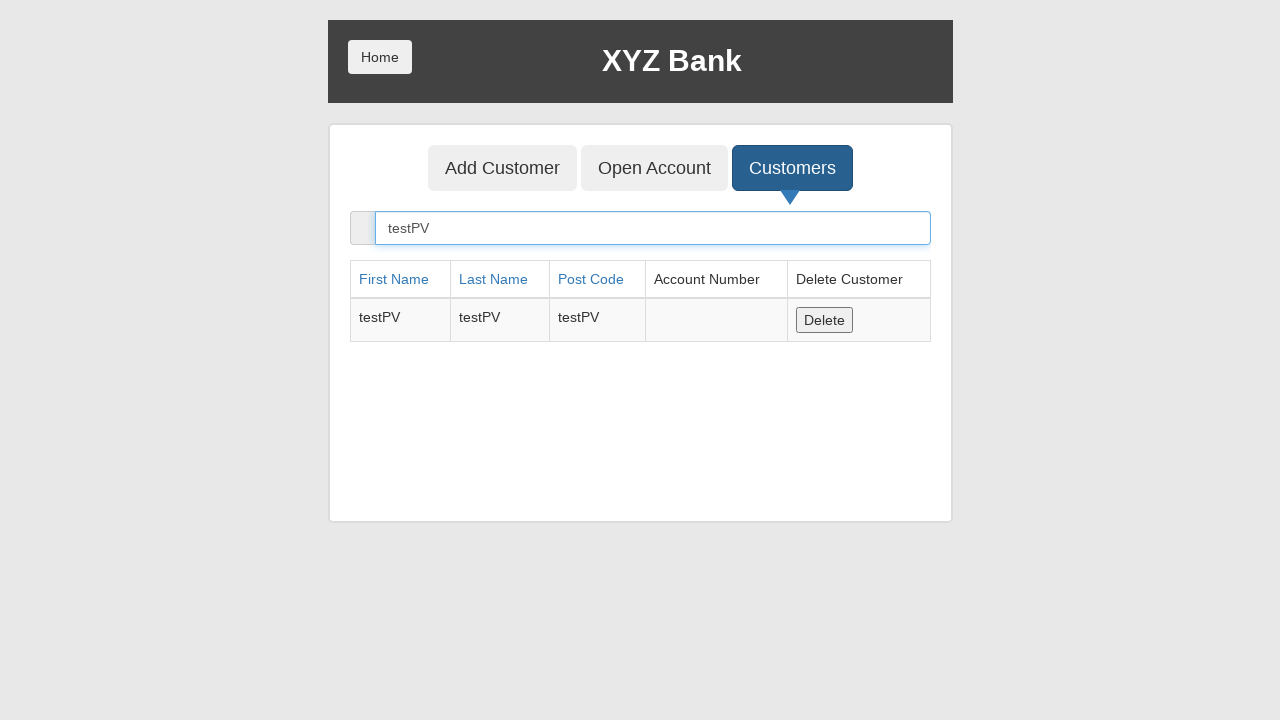